Tests context menu by right-clicking on an element and handling the alert

Starting URL: https://the-internet.herokuapp.com/

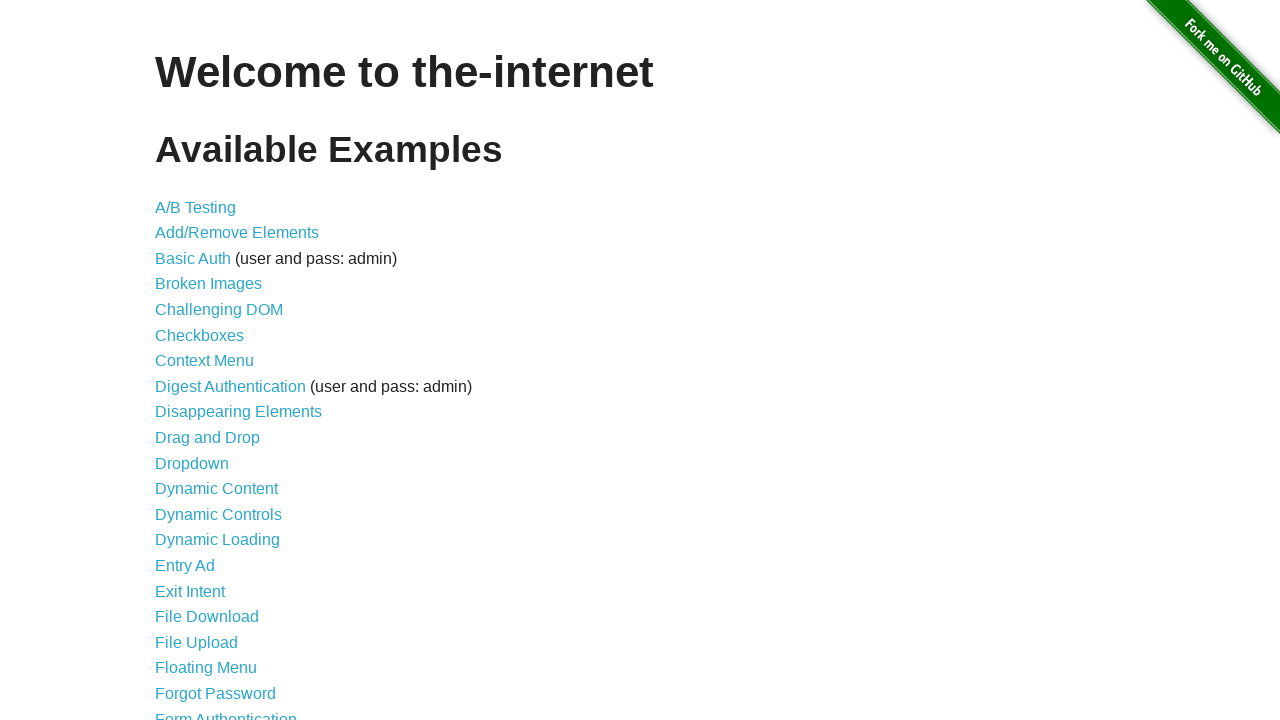

Set up dialog handler to automatically accept alerts
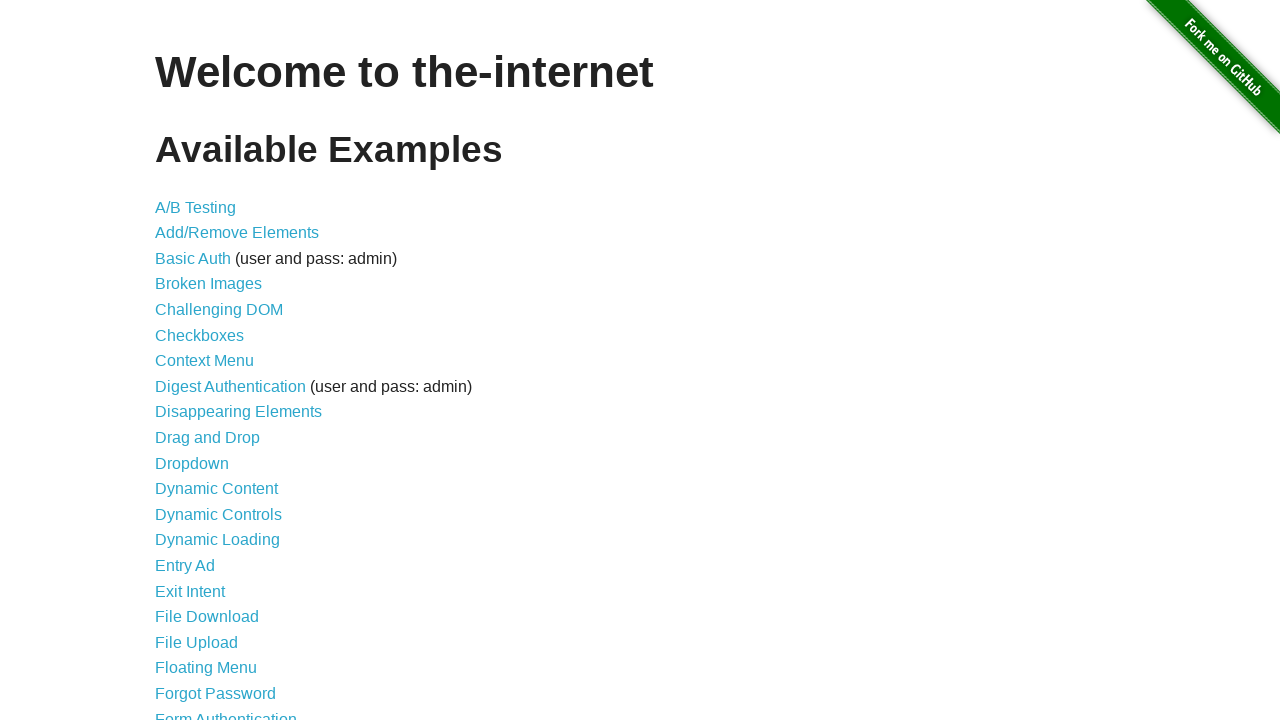

Clicked on Context Menu link at (204, 361) on xpath=//a[text()='Context Menu']
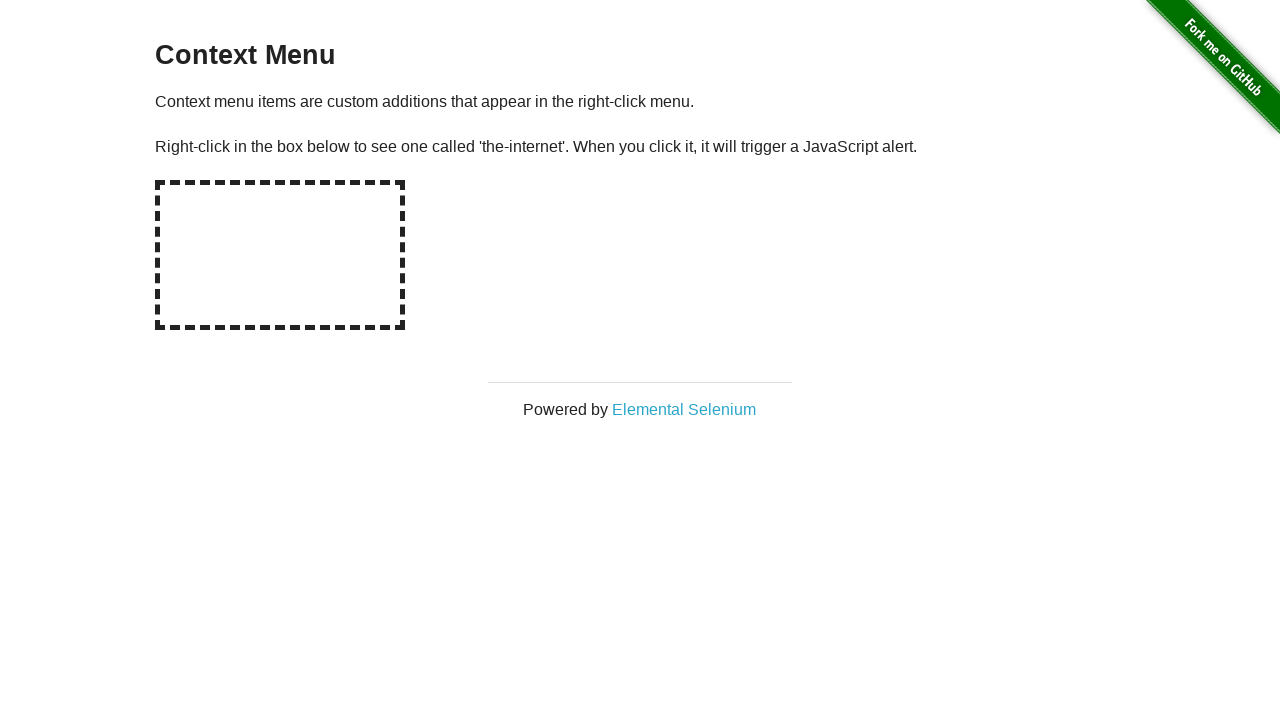

Right-clicked on the hot-spot element to open context menu at (280, 255) on #hot-spot
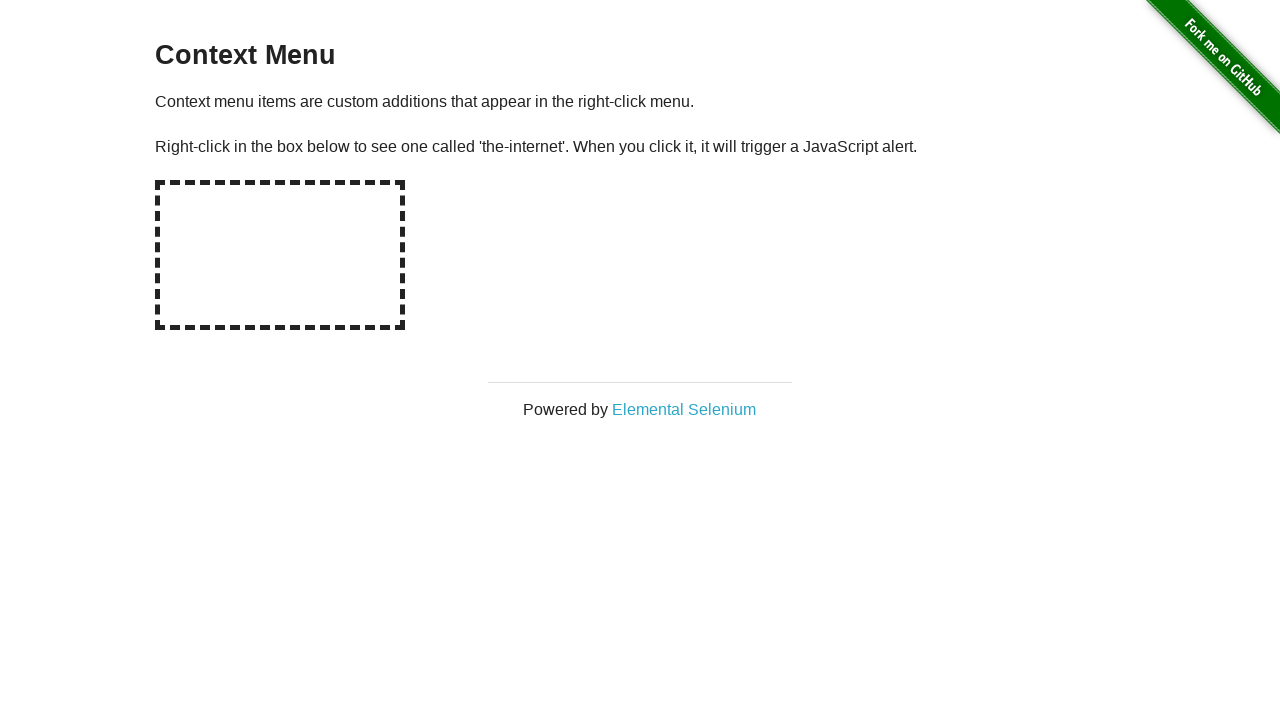

Waited for alert to be handled
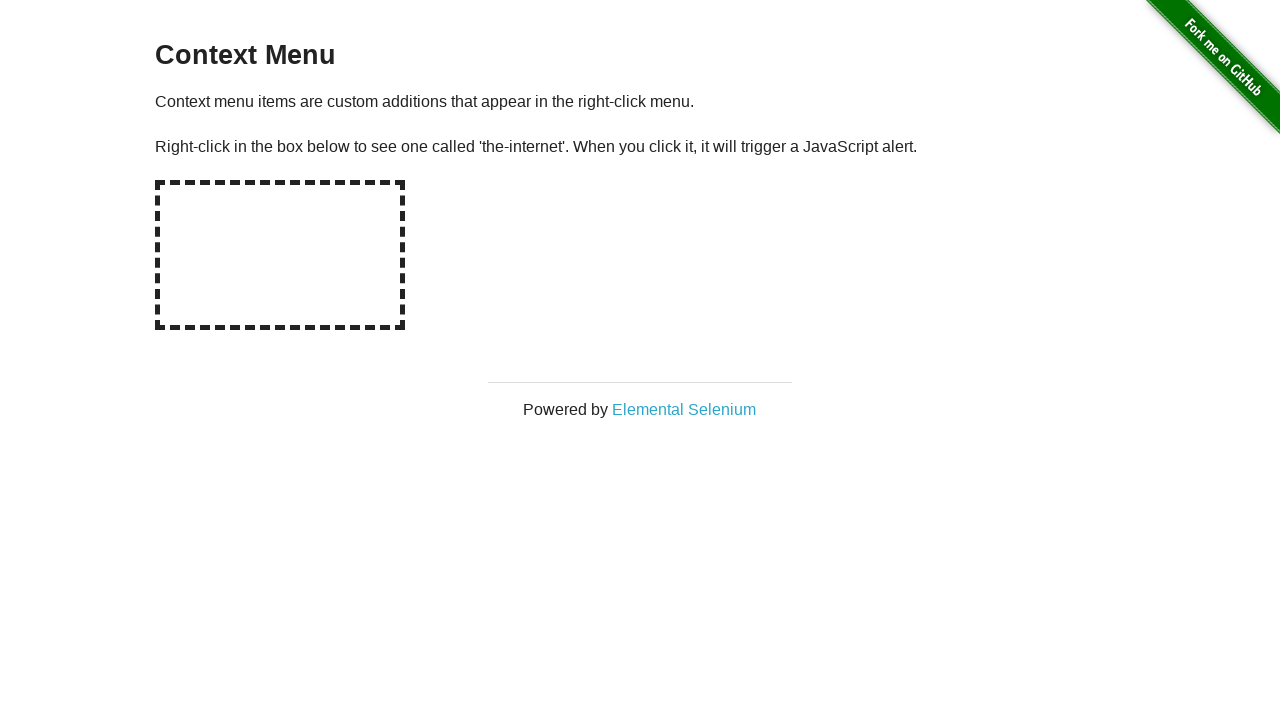

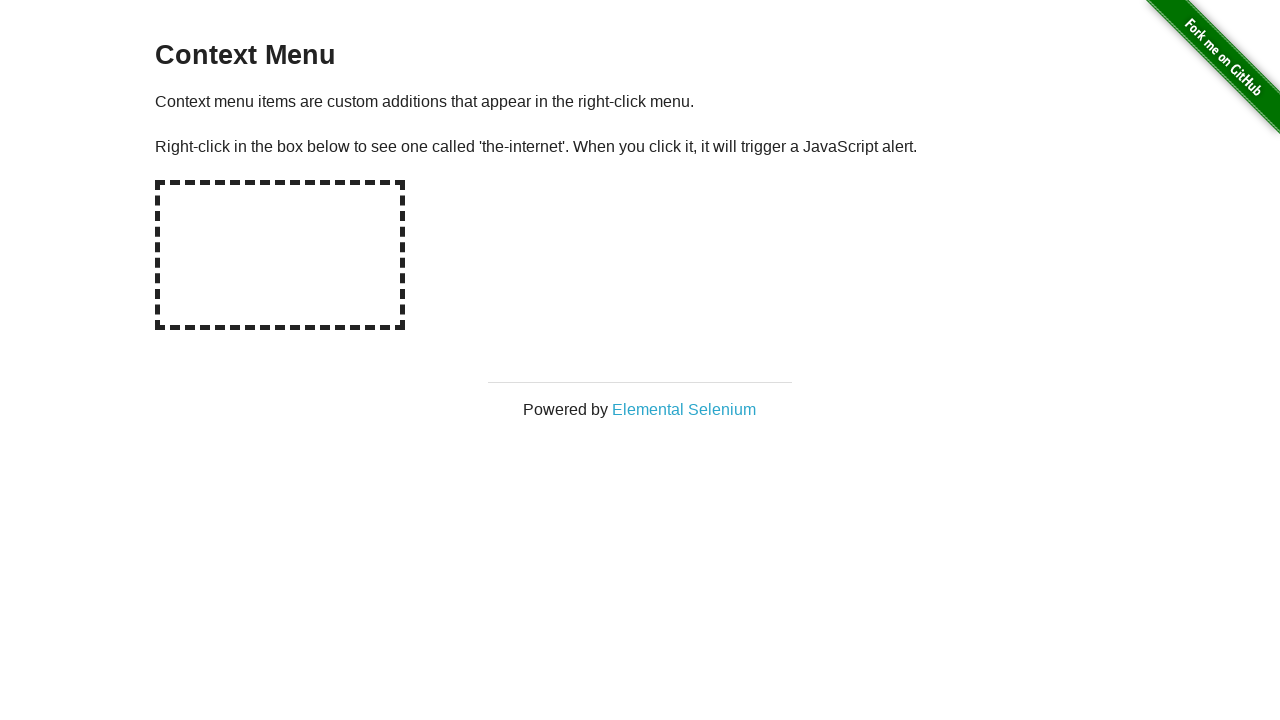